Tests various XPath text matching strategies on a healthcare demo site by repeatedly clicking the "Make Appointment" button using different XPath expressions and navigating back

Starting URL: https://katalon-demo-cura.herokuapp.com/

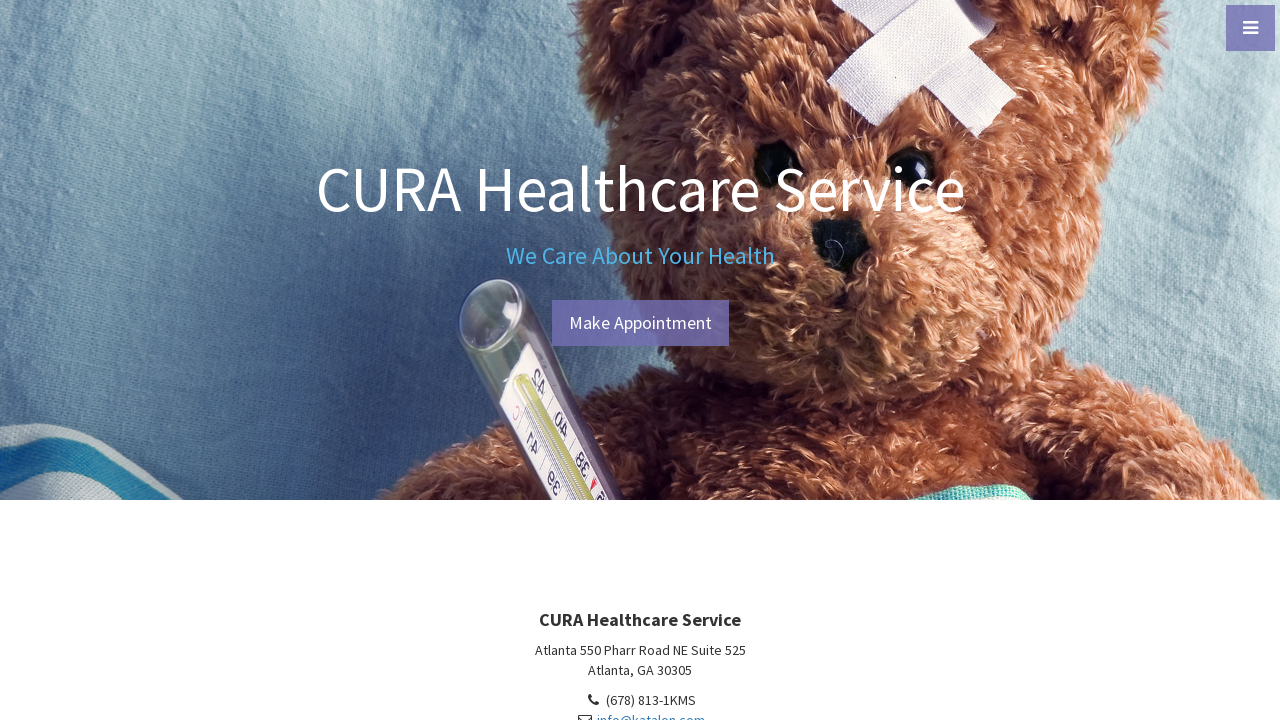

Clicked 'Make Appointment' button using text() XPath with double quotes at (640, 323) on //a[text()="Make Appointment"]
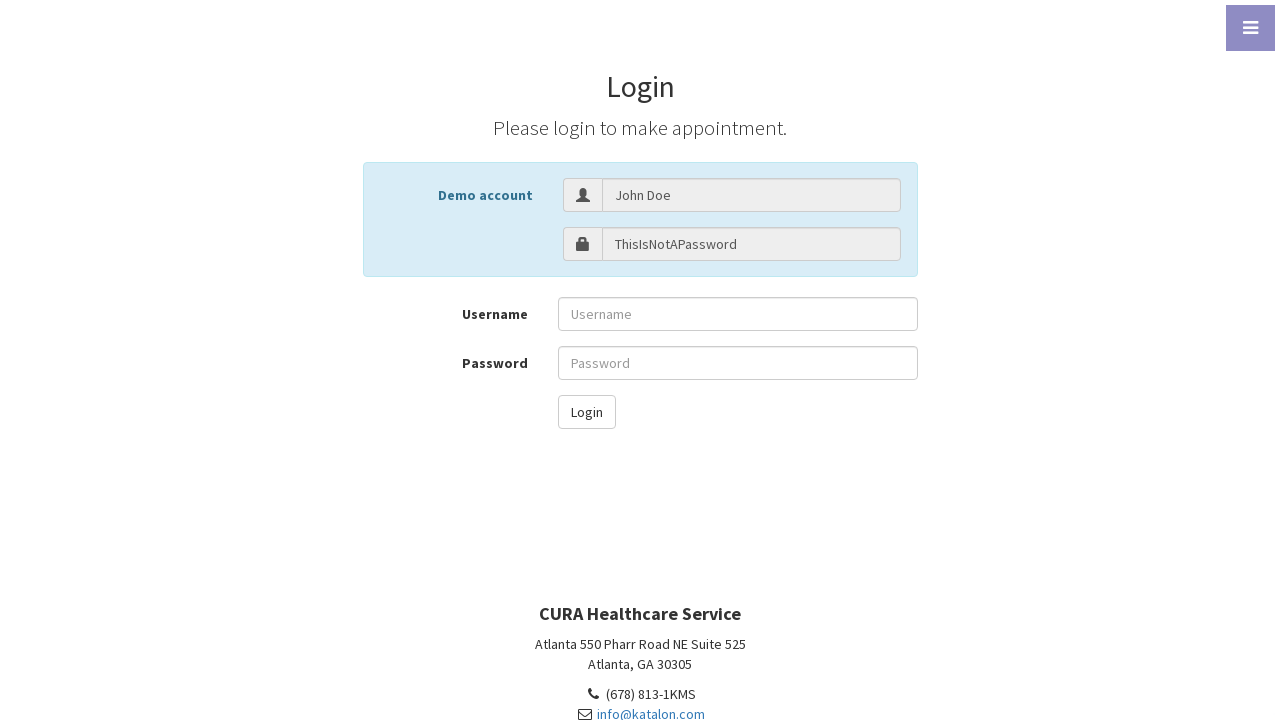

Navigated back from appointment page
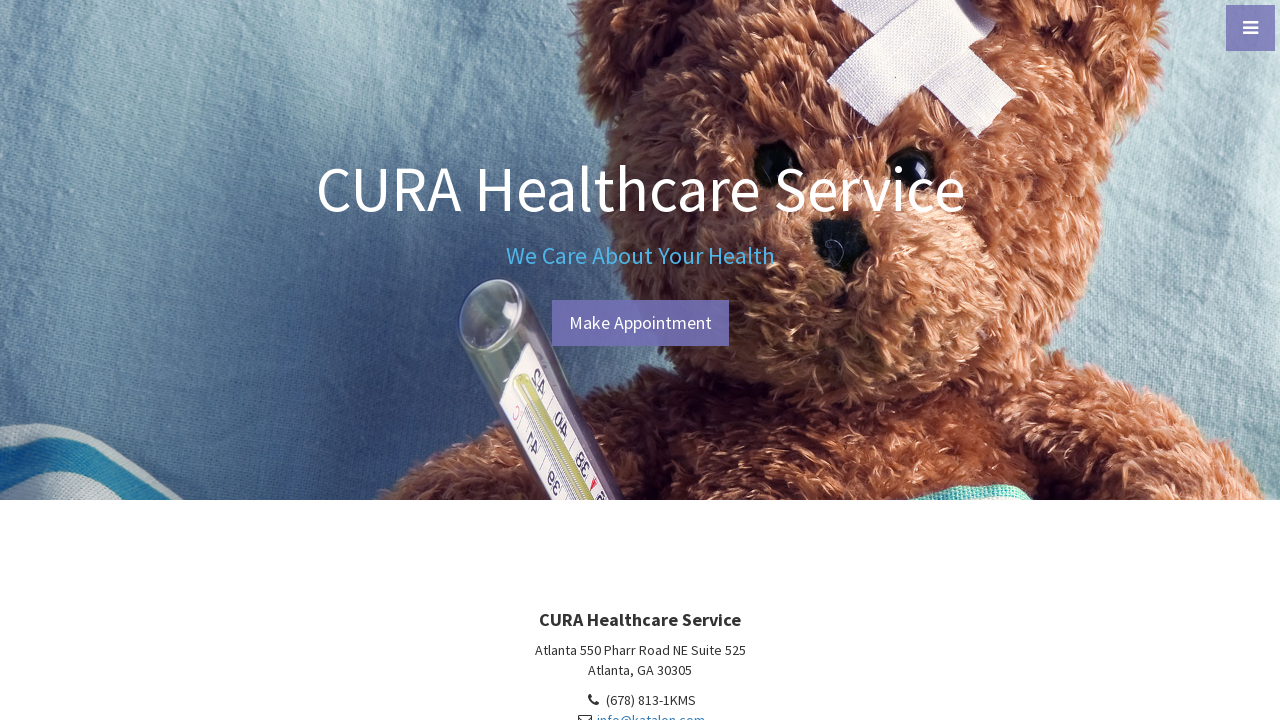

Waited 2 seconds for page to load
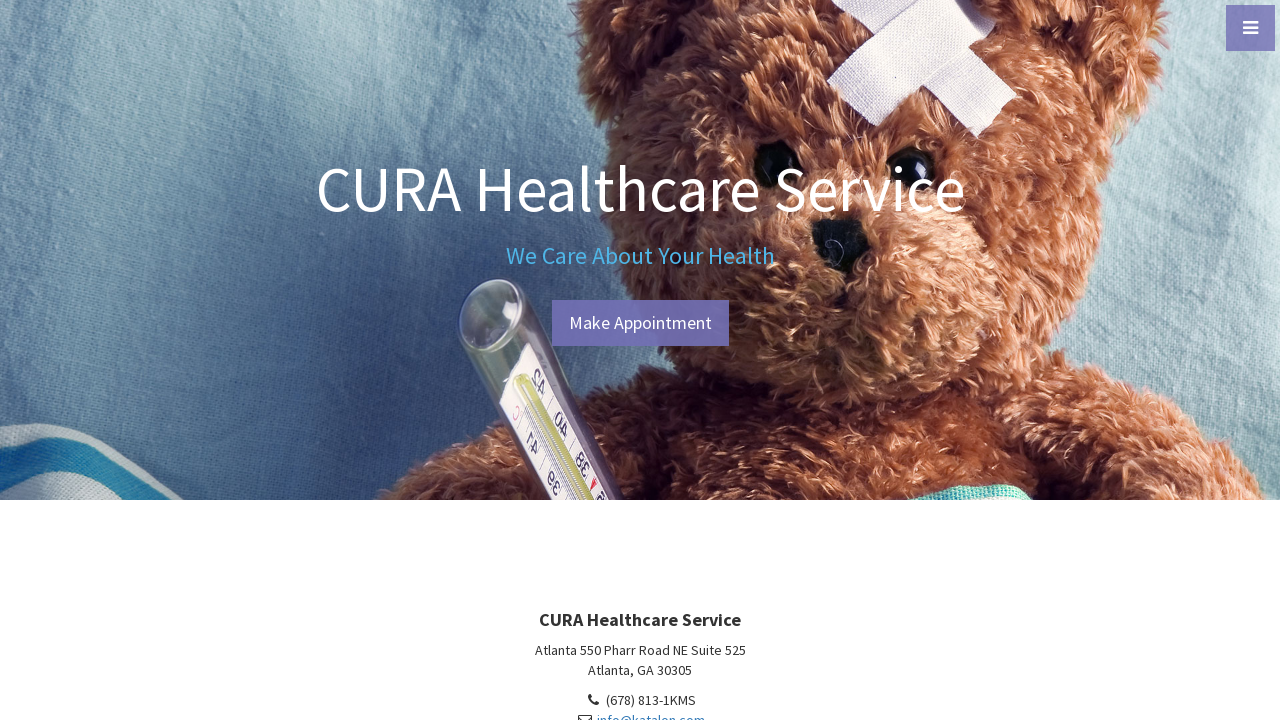

Clicked 'Make Appointment' button using wildcard tag with text() XPath at (640, 323) on //*[text()="Make Appointment"]
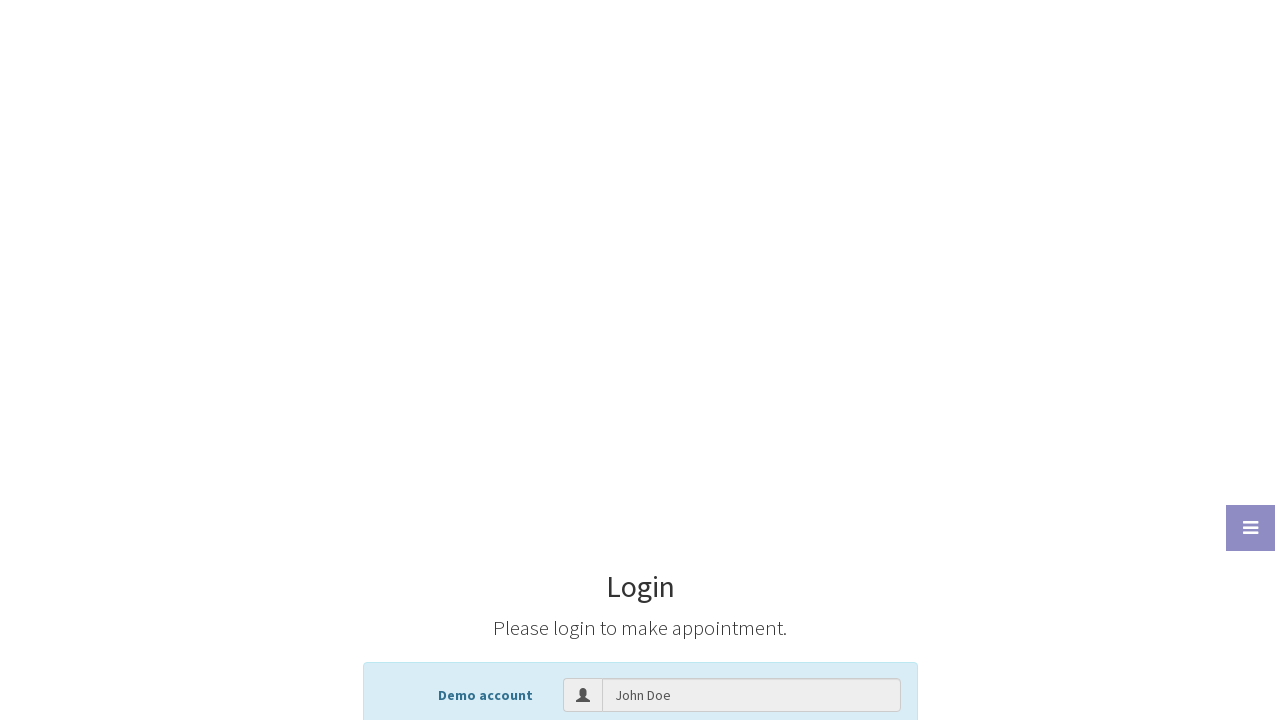

Navigated back from appointment page
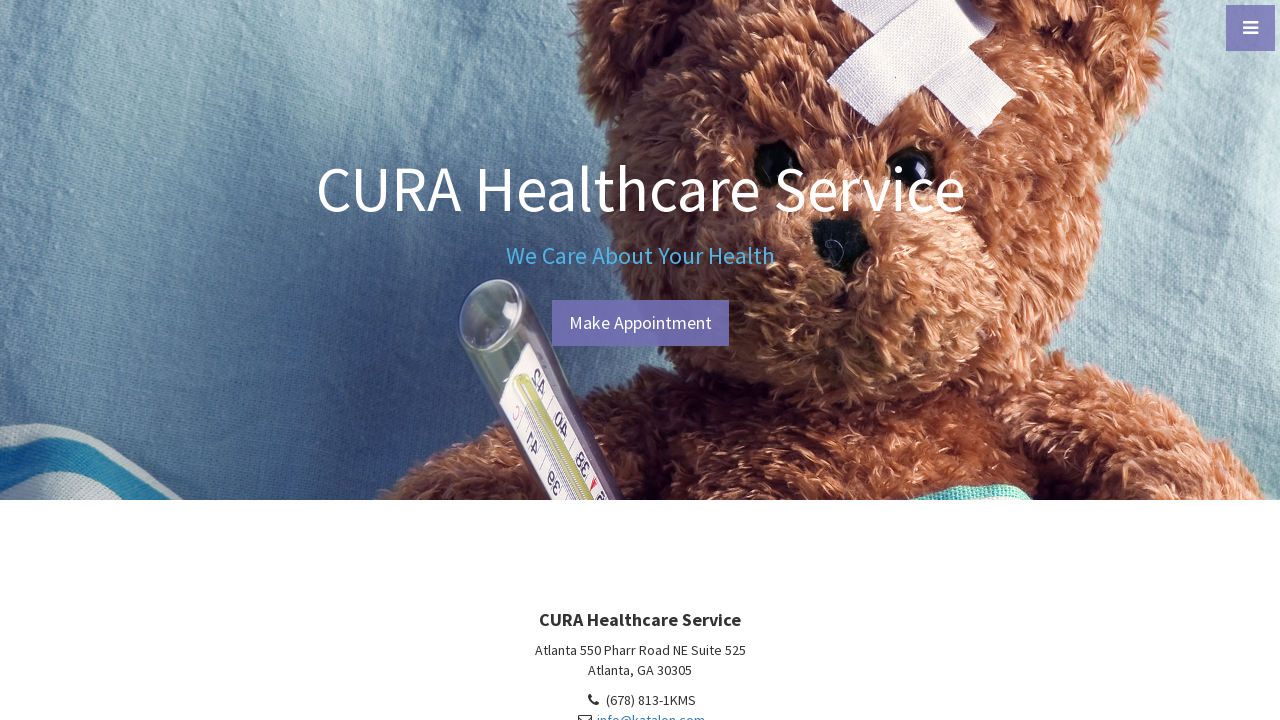

Waited 2 seconds for page to load
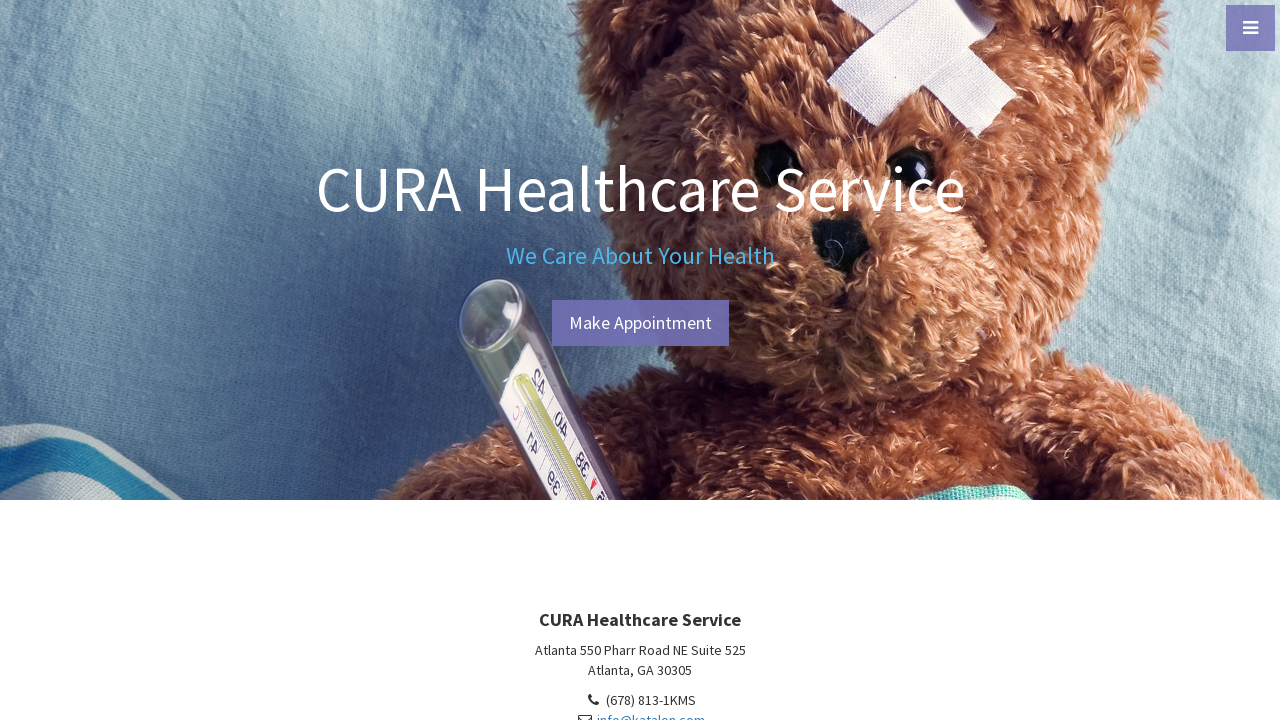

Clicked 'Make Appointment' button using normalize-space() XPath at (640, 323) on //a[normalize-space()="Make Appointment"]
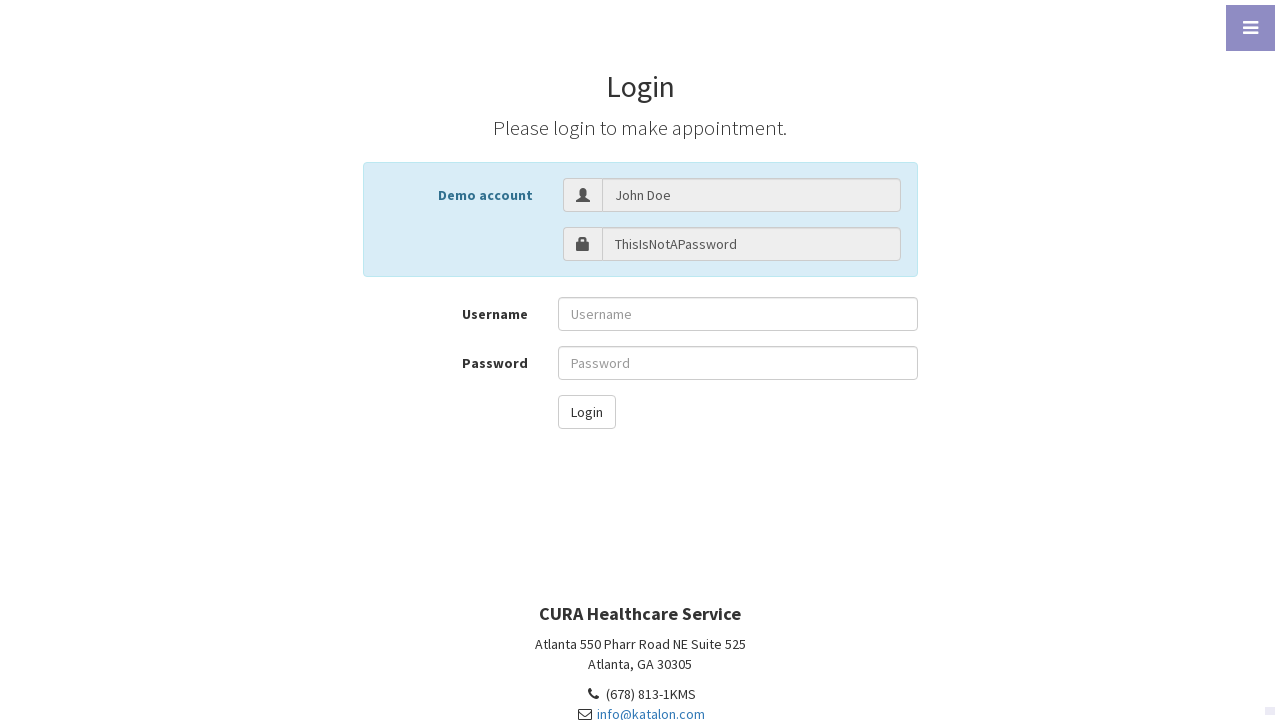

Navigated back from appointment page
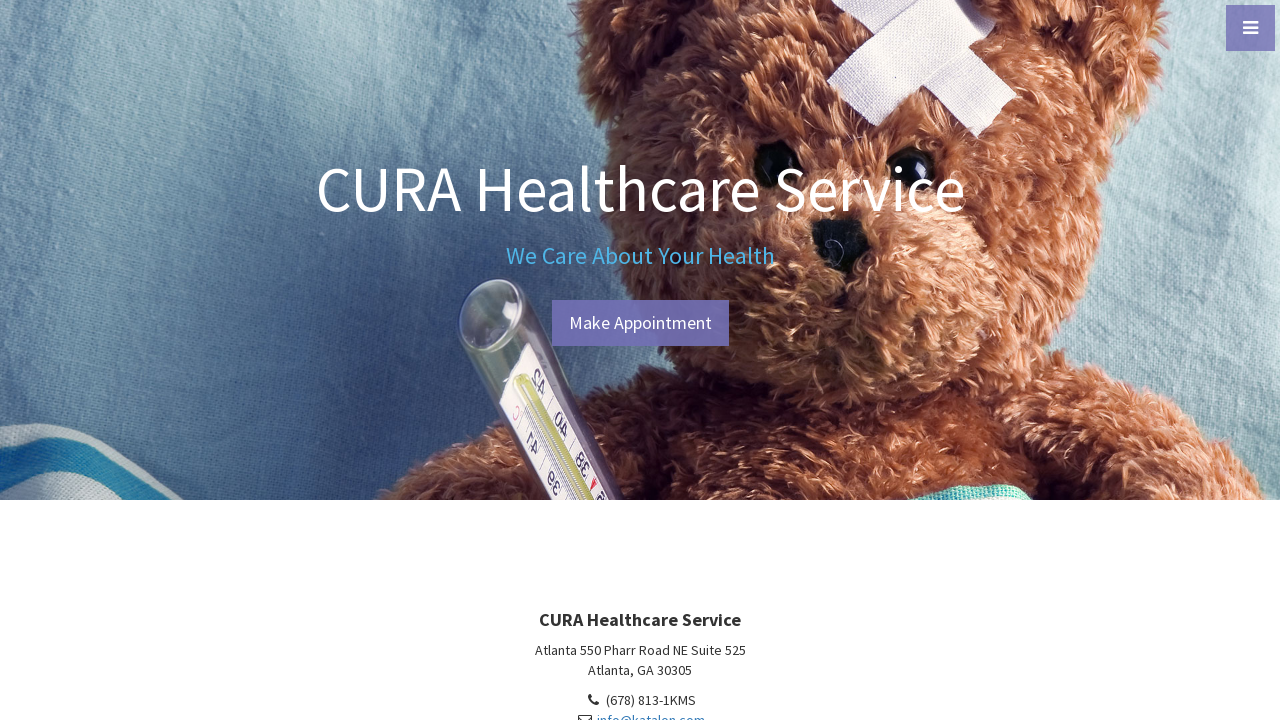

Waited 2 seconds for page to load
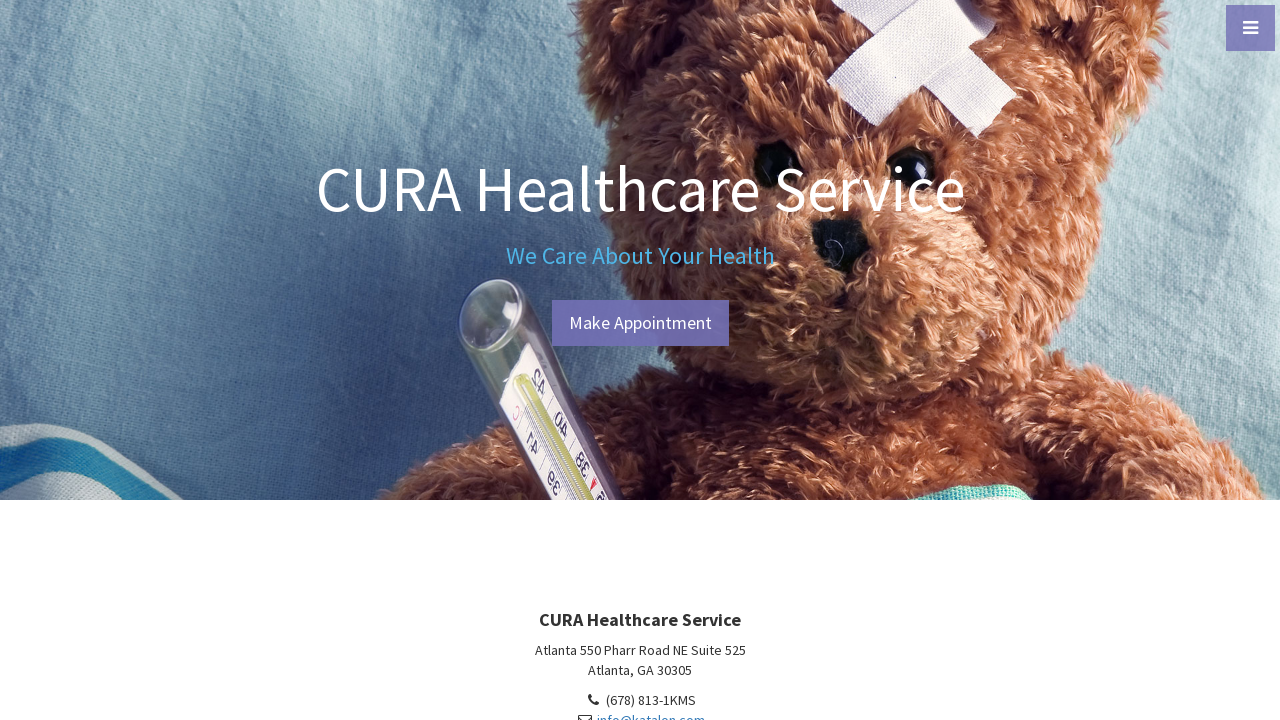

Clicked 'Make Appointment' button using contains() with 'Make' text at (640, 323) on //a[contains(text(),"Make")]
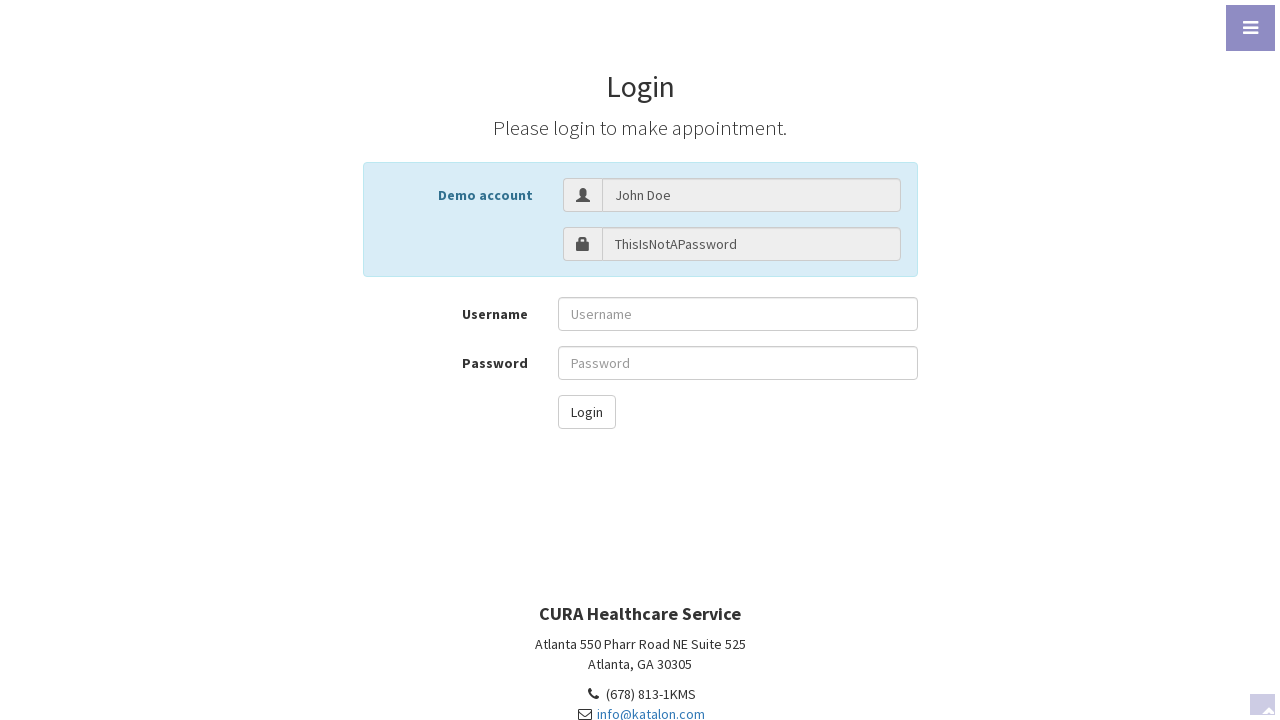

Navigated back from appointment page
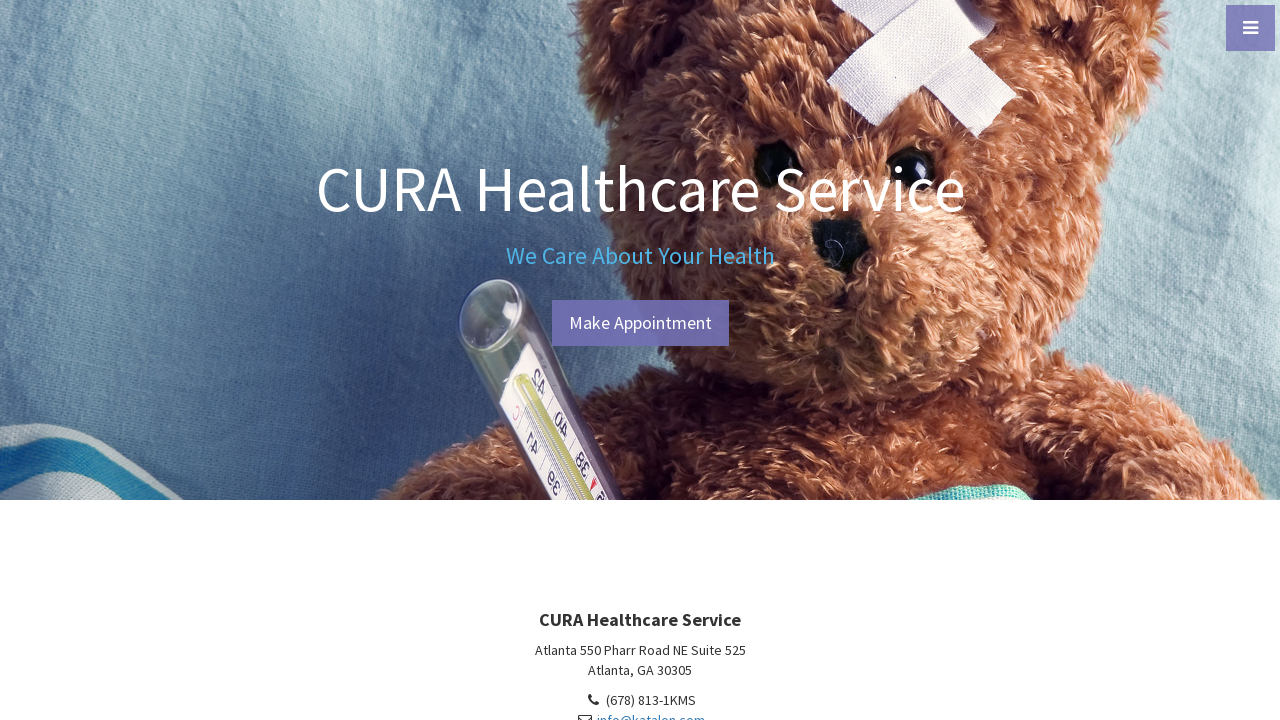

Waited 2 seconds for page to load
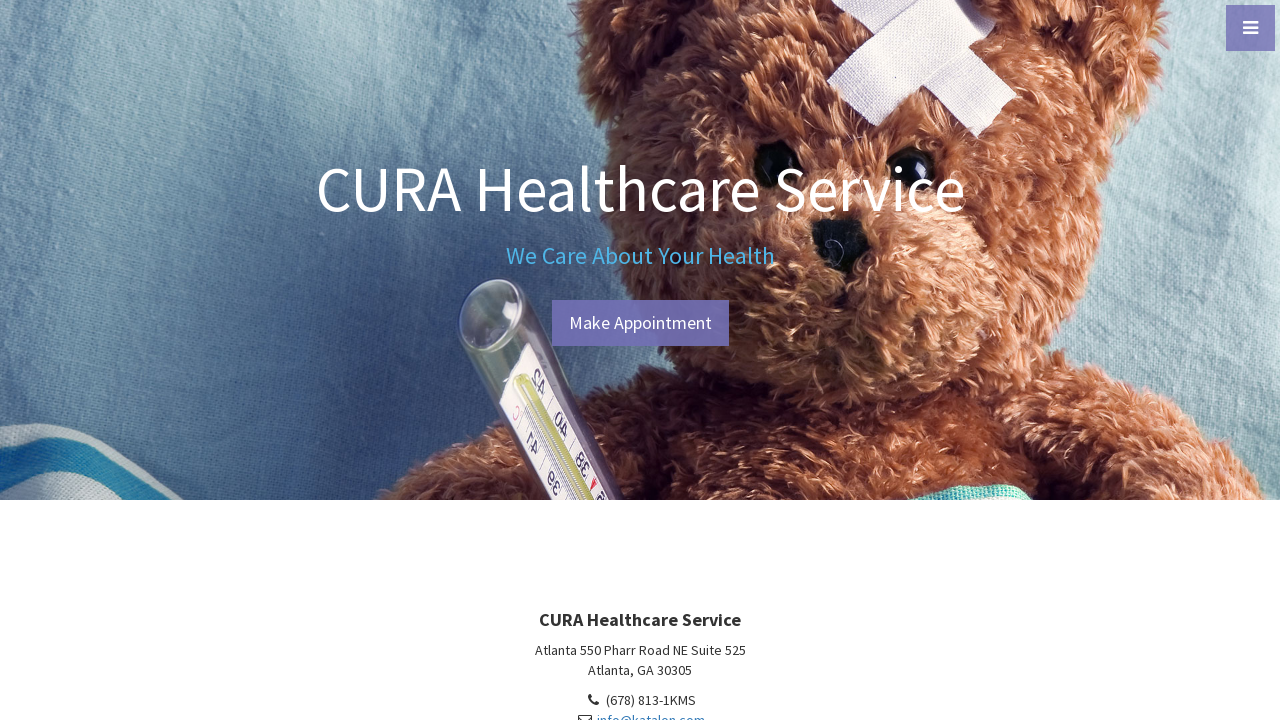

Clicked 'Make Appointment' button using contains() with 'Appointment' text at (640, 323) on //a[contains(text(),"Appointment")]
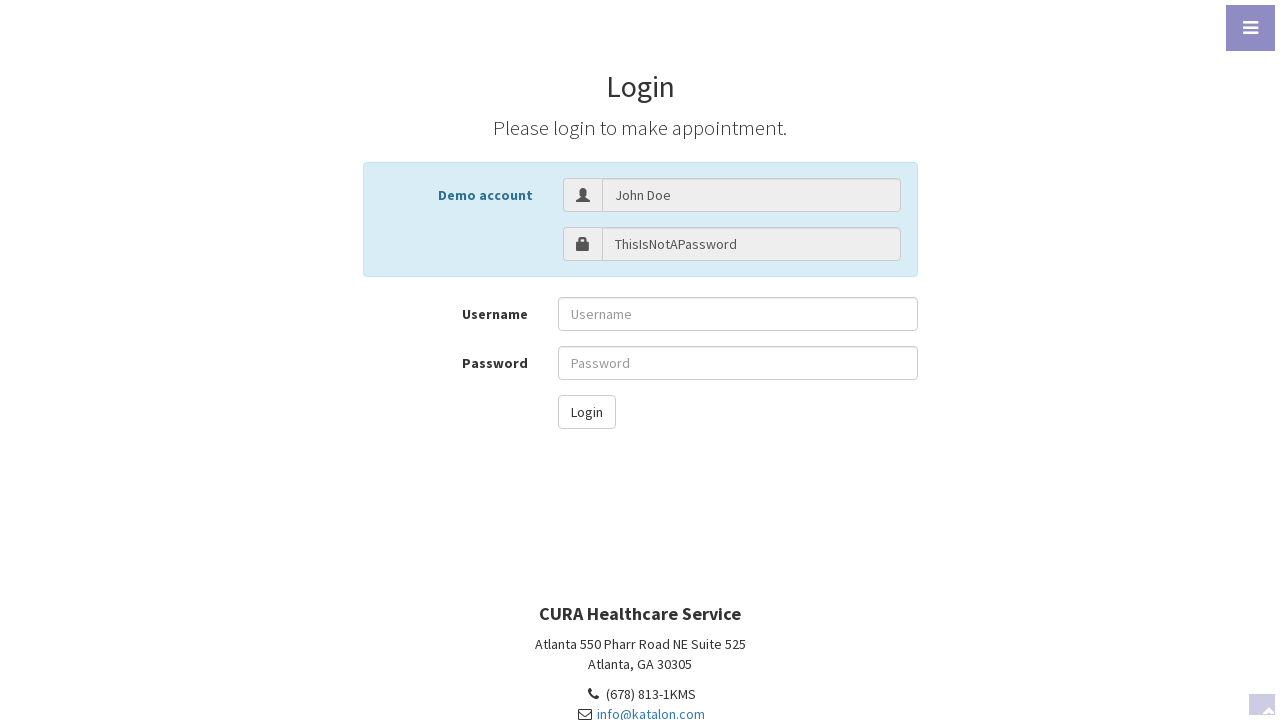

Navigated back from appointment page
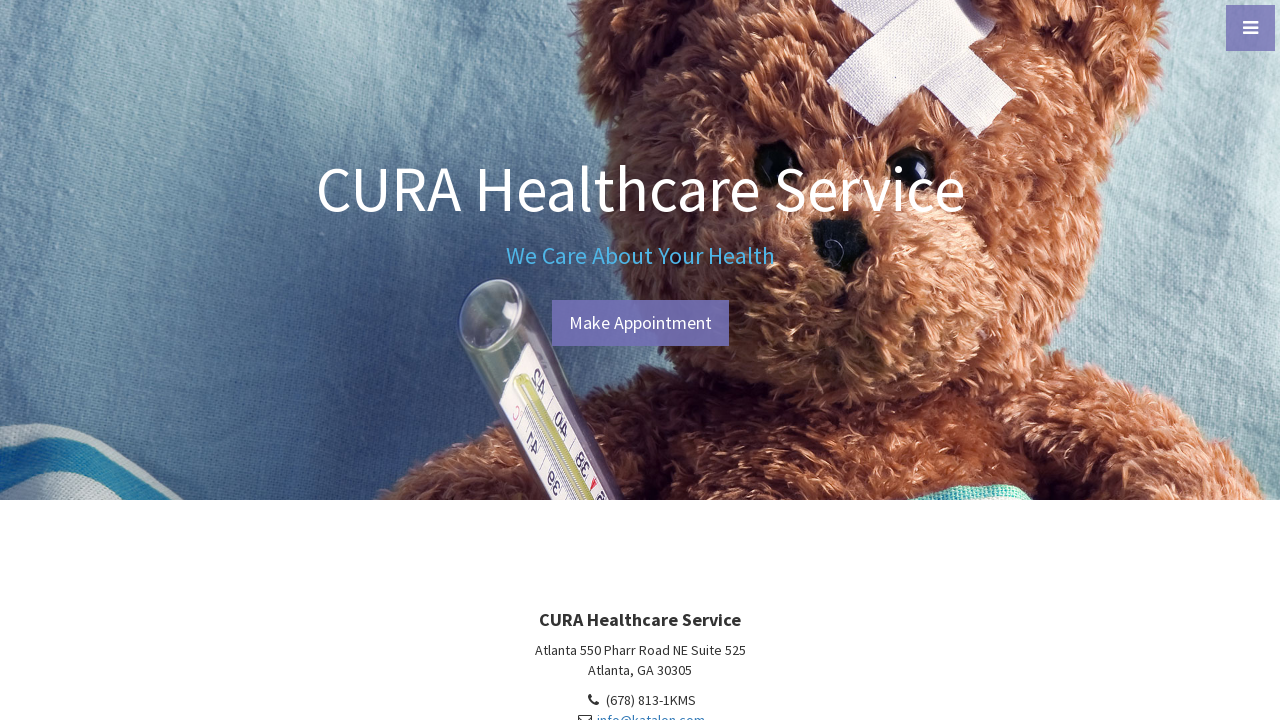

Waited 2 seconds for page to load
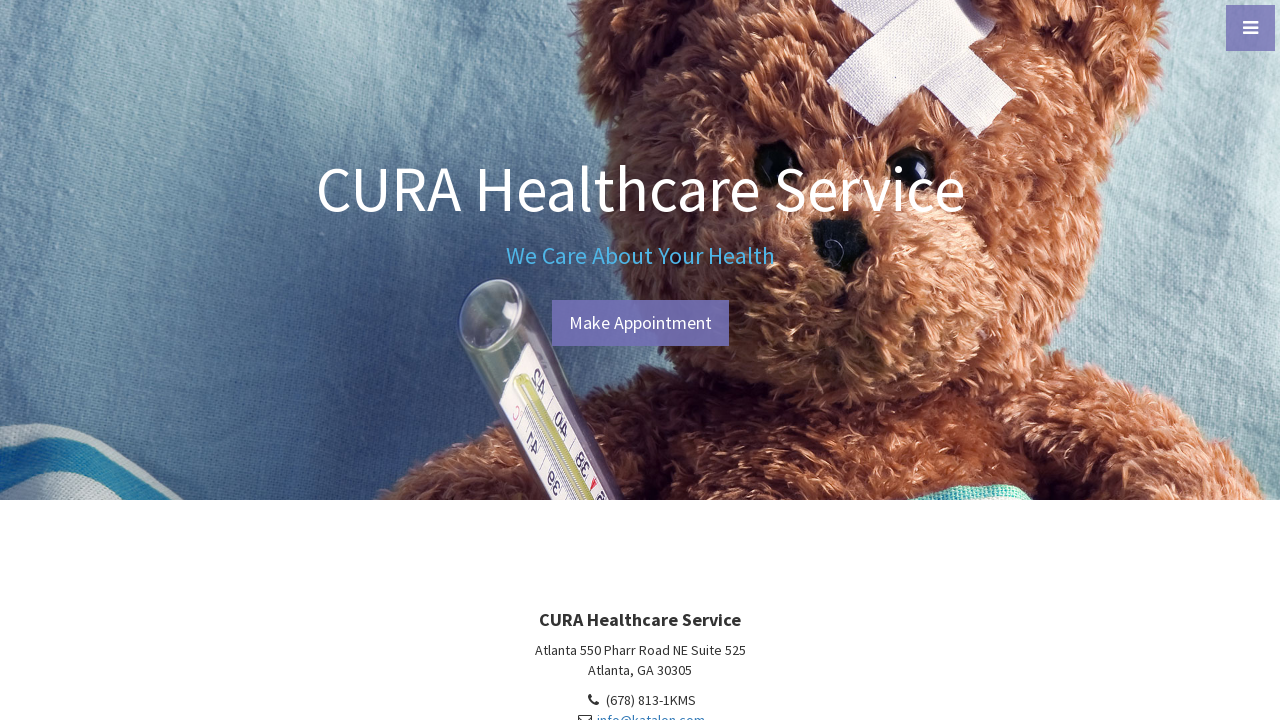

Clicked 'Make Appointment' button using contains() with id attribute at (640, 323) on xpath=//a[contains(@id,'btn-make-appointment')]
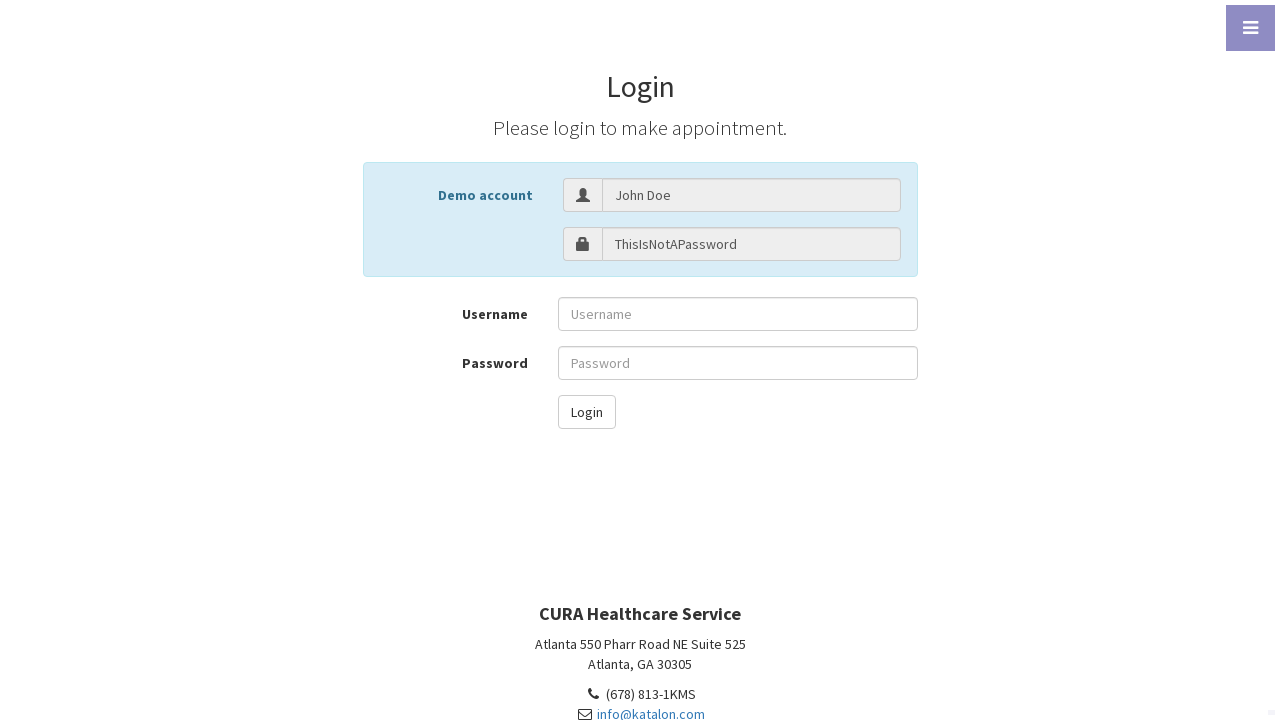

Navigated back from appointment page
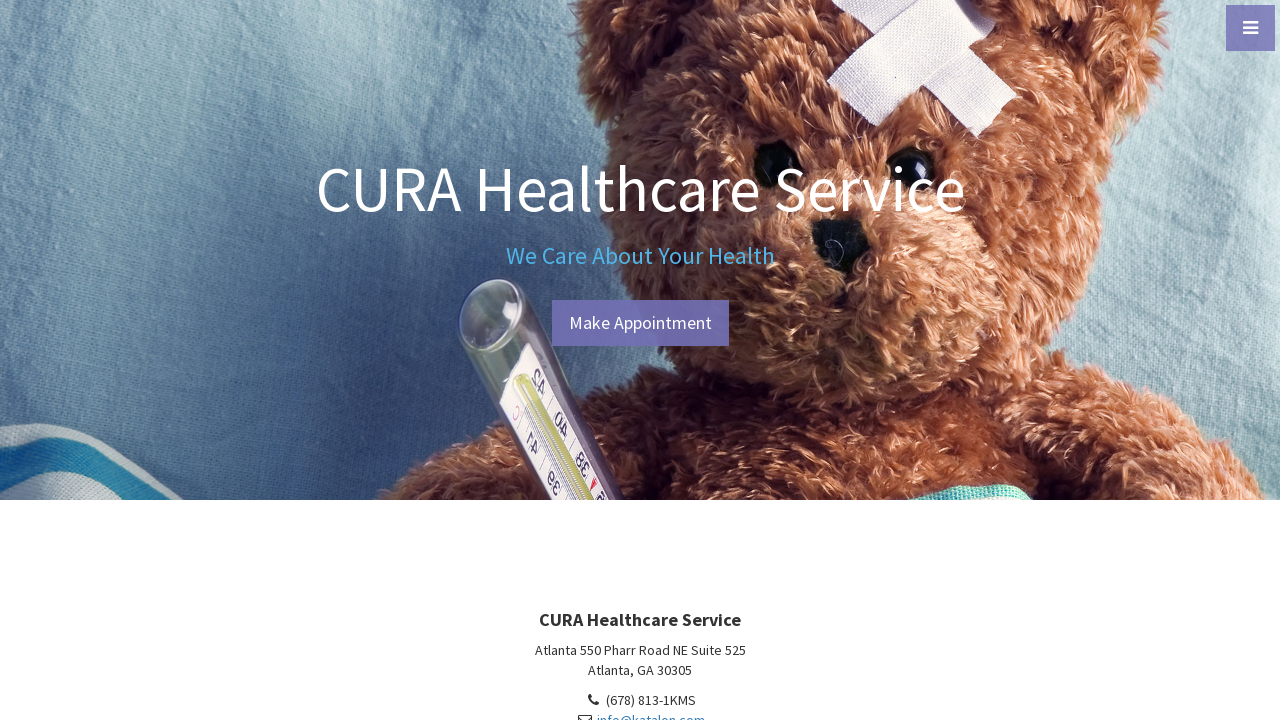

Waited 2 seconds for page to load
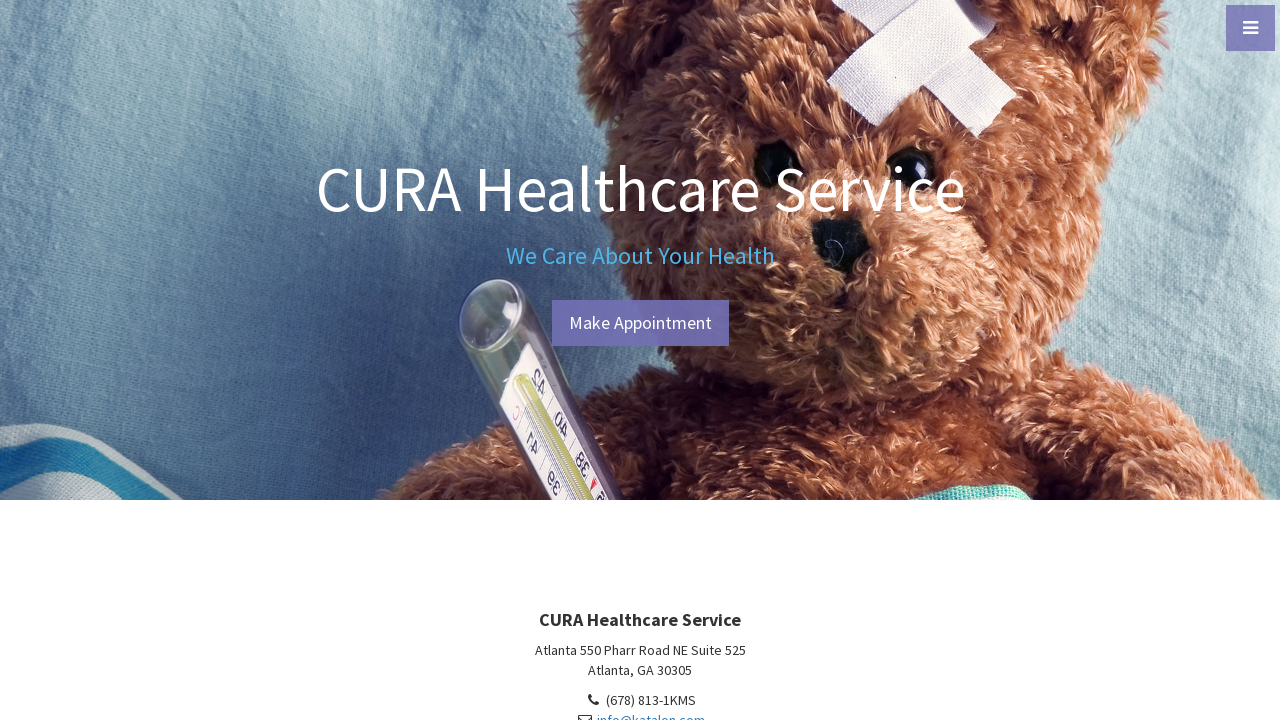

Clicked 'Make Appointment' button using contains() with href attribute at (640, 323) on xpath=//a[contains(@href,'./profile.php#login')]
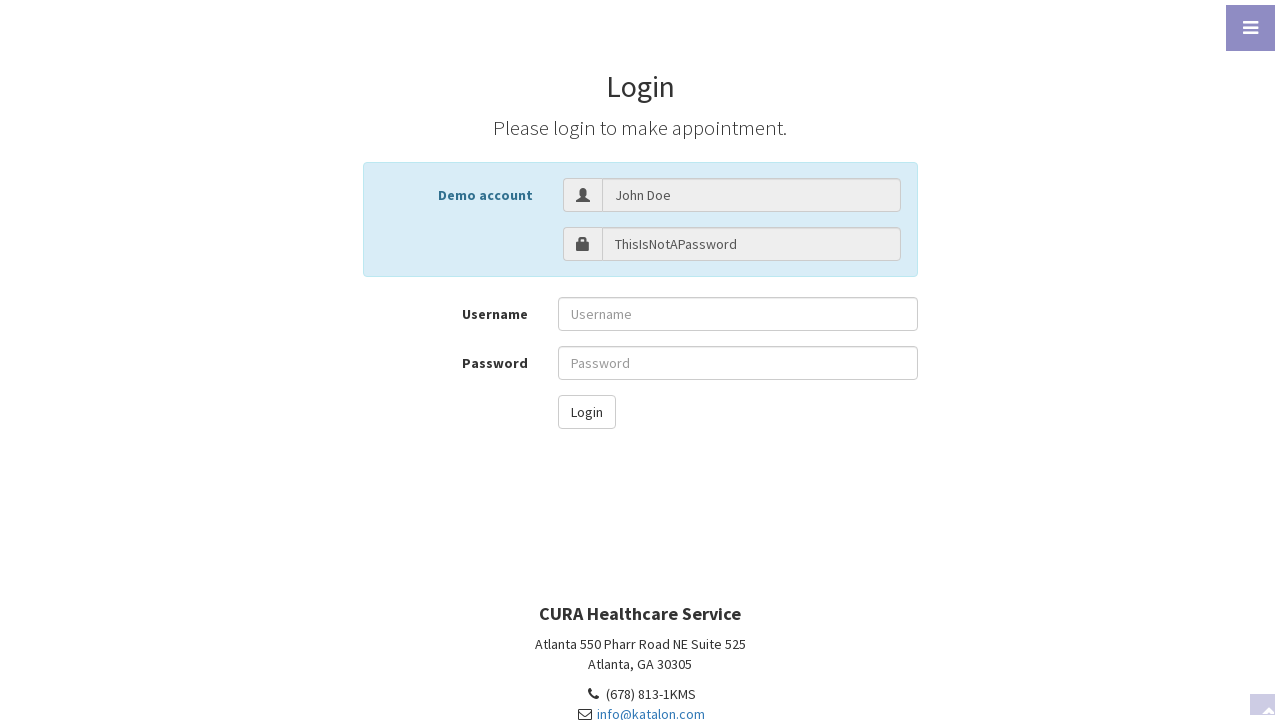

Navigated back from appointment page
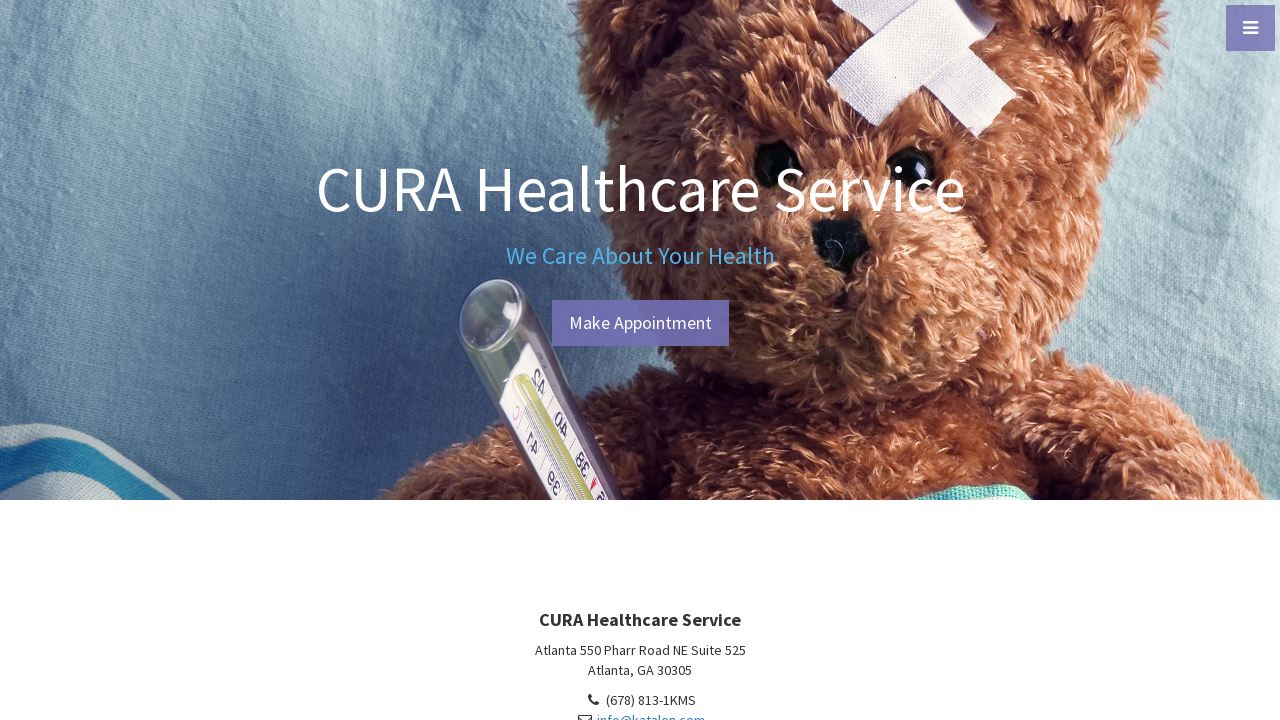

Waited 2 seconds for page to load
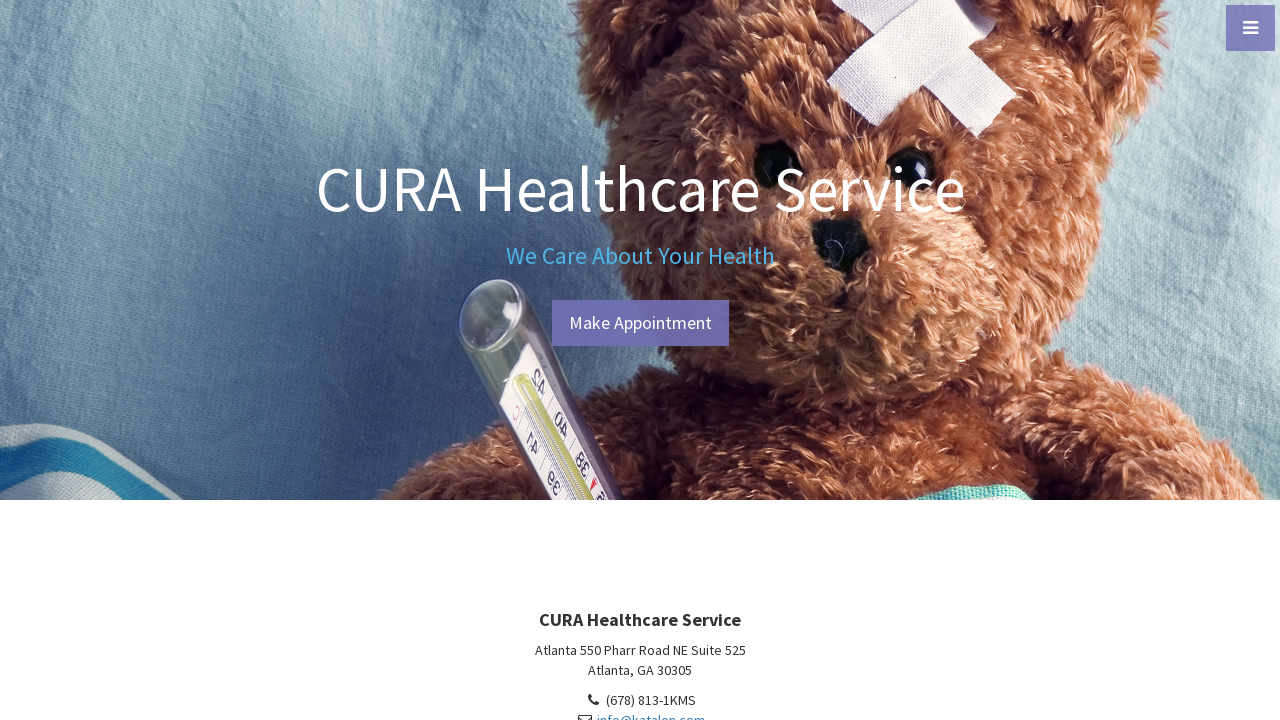

Clicked 'Make Appointment' button using starts-with() XPath at (640, 323) on //a[starts-with(text(),"Make")]
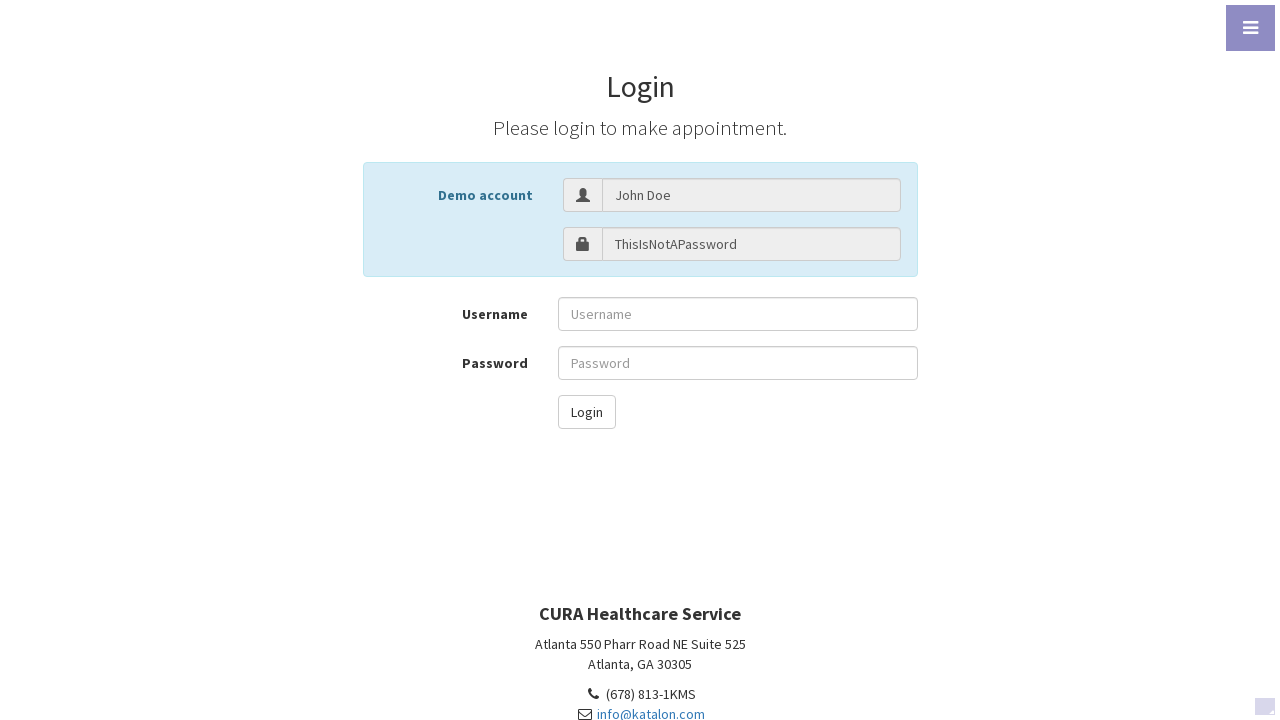

Navigated back from appointment page
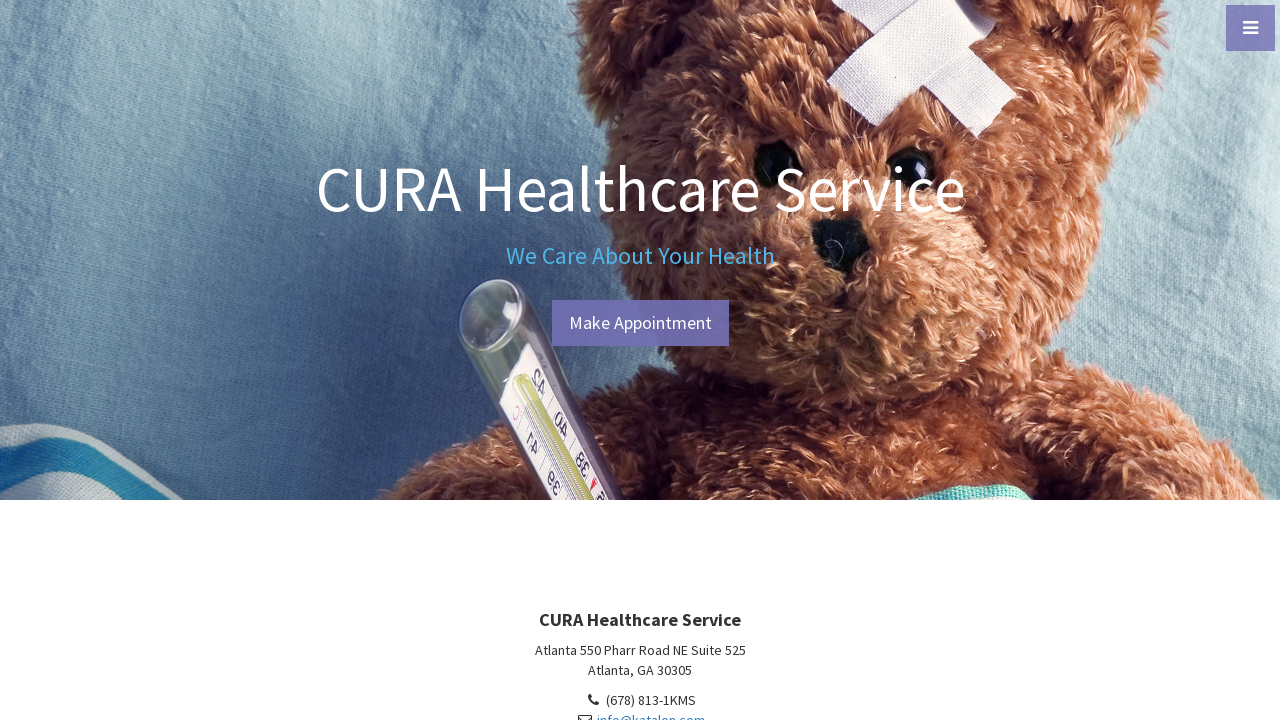

Waited 2 seconds for page to load
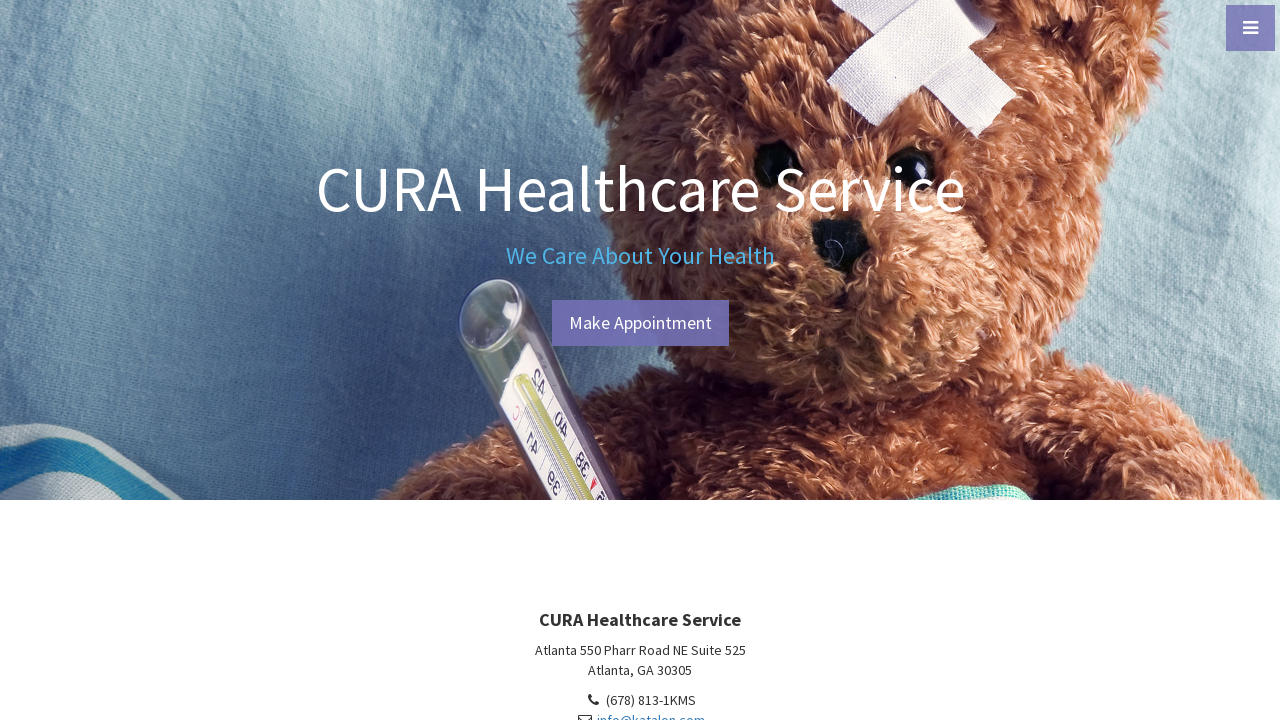

Clicked 'Make Appointment' button using AND operator with text and id conditions at (640, 323) on //a[text()="Make Appointment" and contains(@id,"btn-make-appointment")]
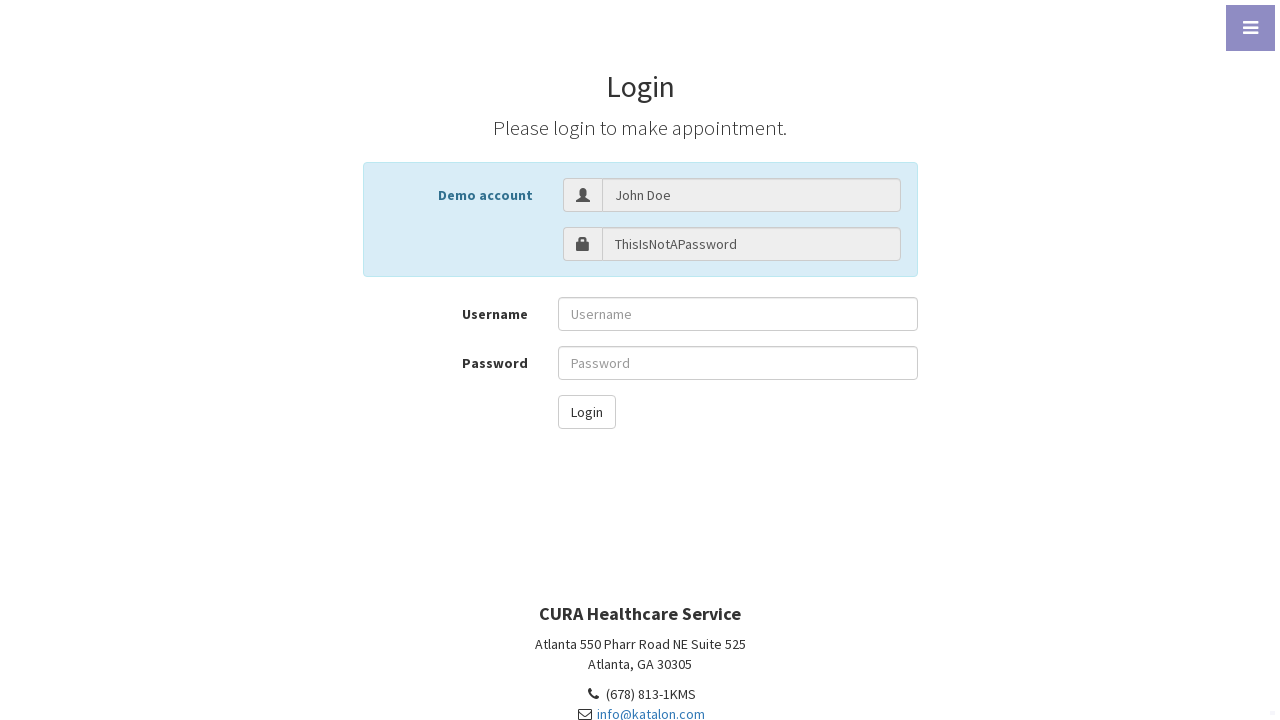

Navigated back from appointment page
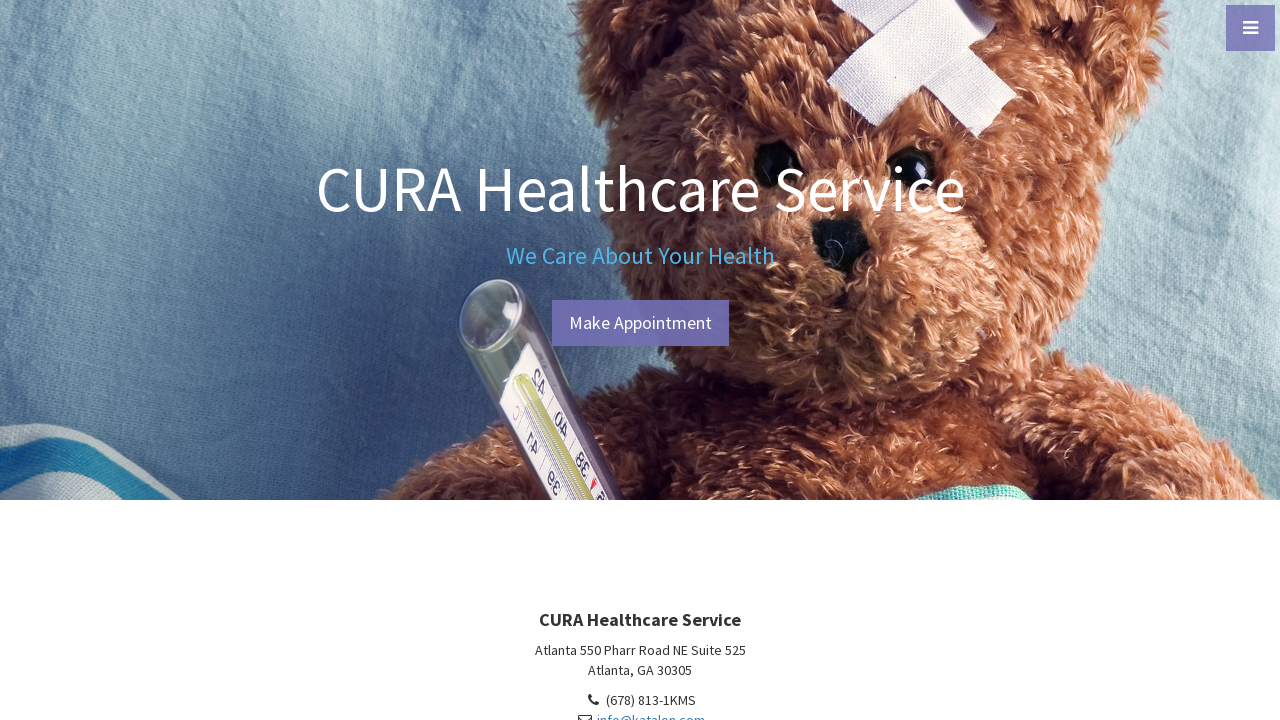

Waited 2 seconds for page to load
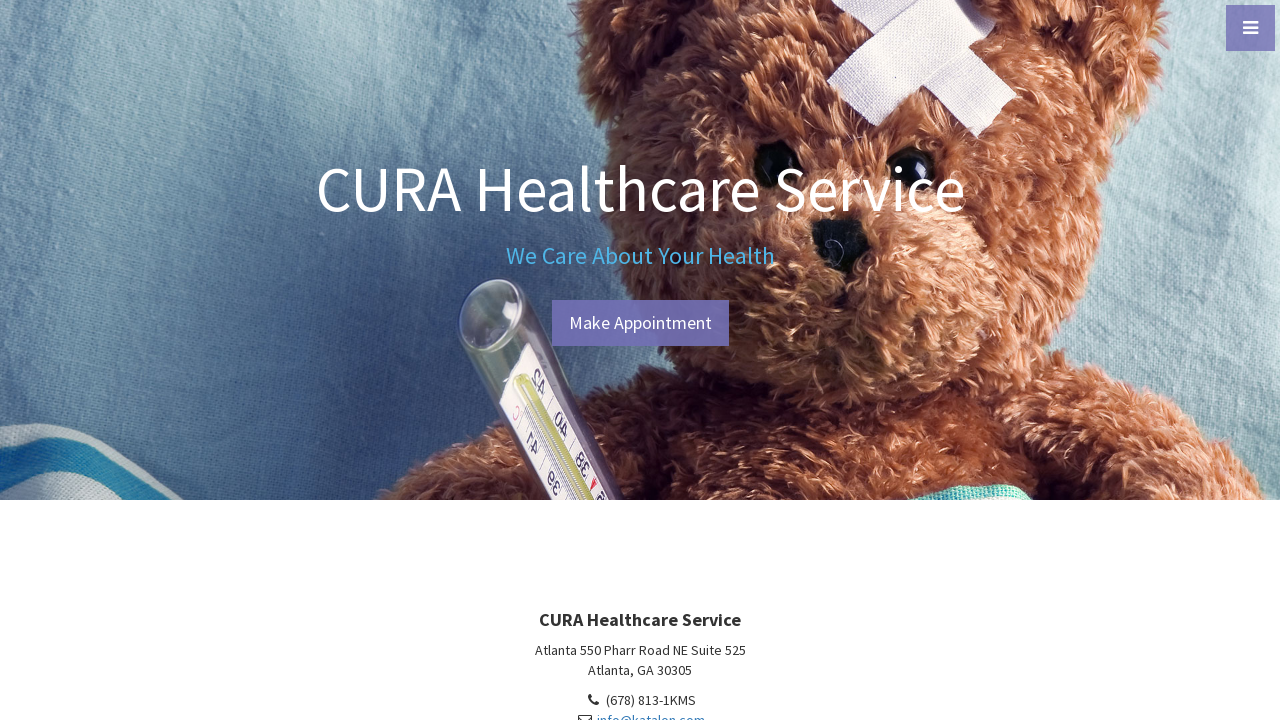

Clicked 'Make Appointment' button using OR operator with text and id conditions at (640, 323) on //a[text()="Make Appointment" or contains(@id,"btn-make-appointment")]
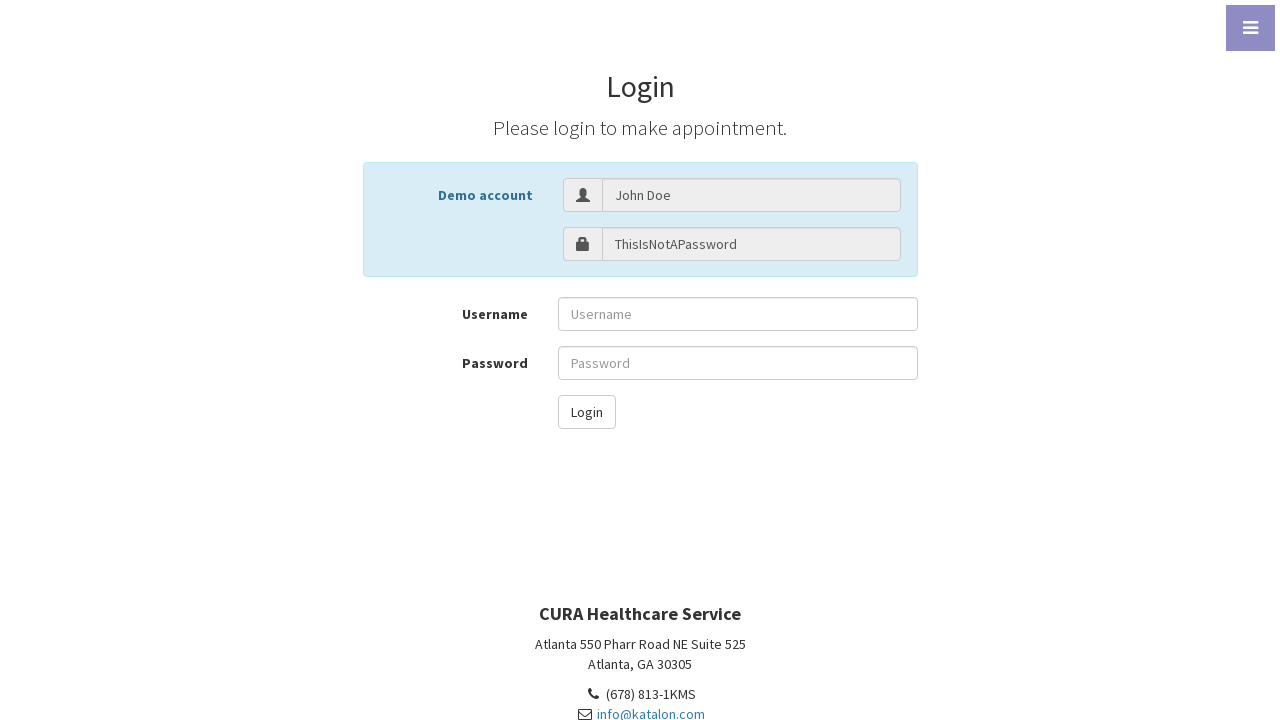

Navigated back from appointment page
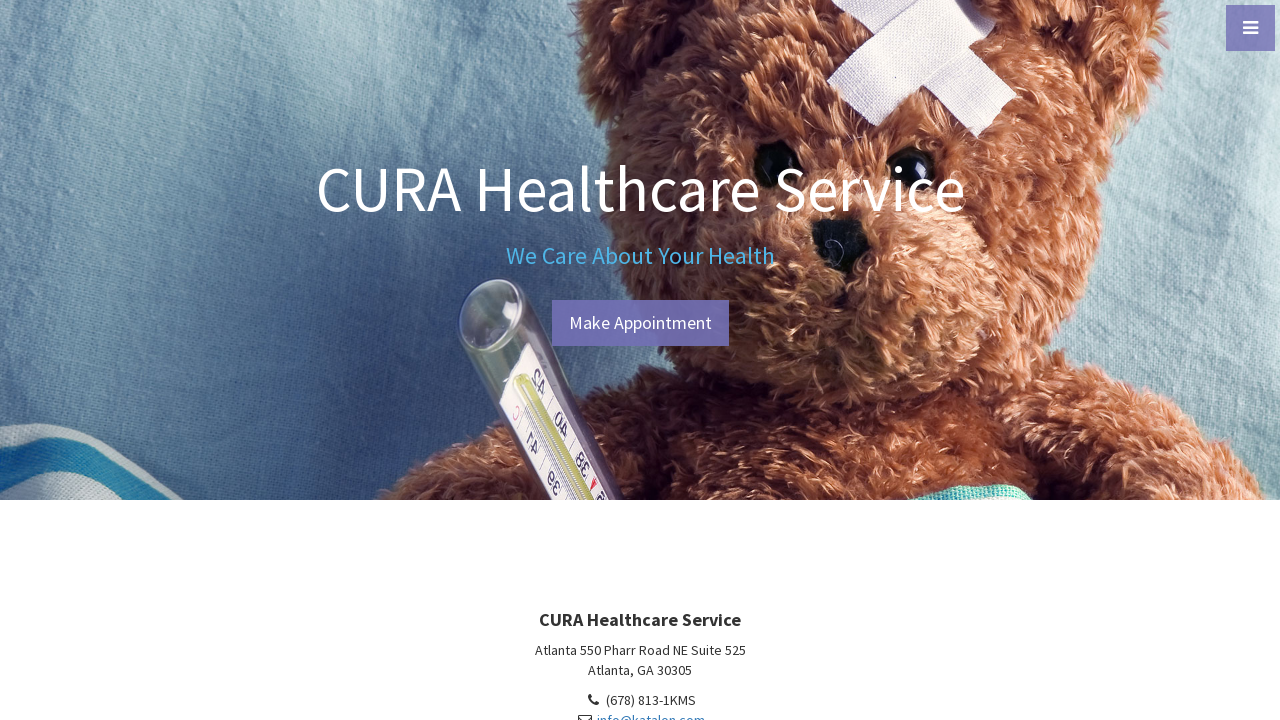

Waited 2 seconds for page to load
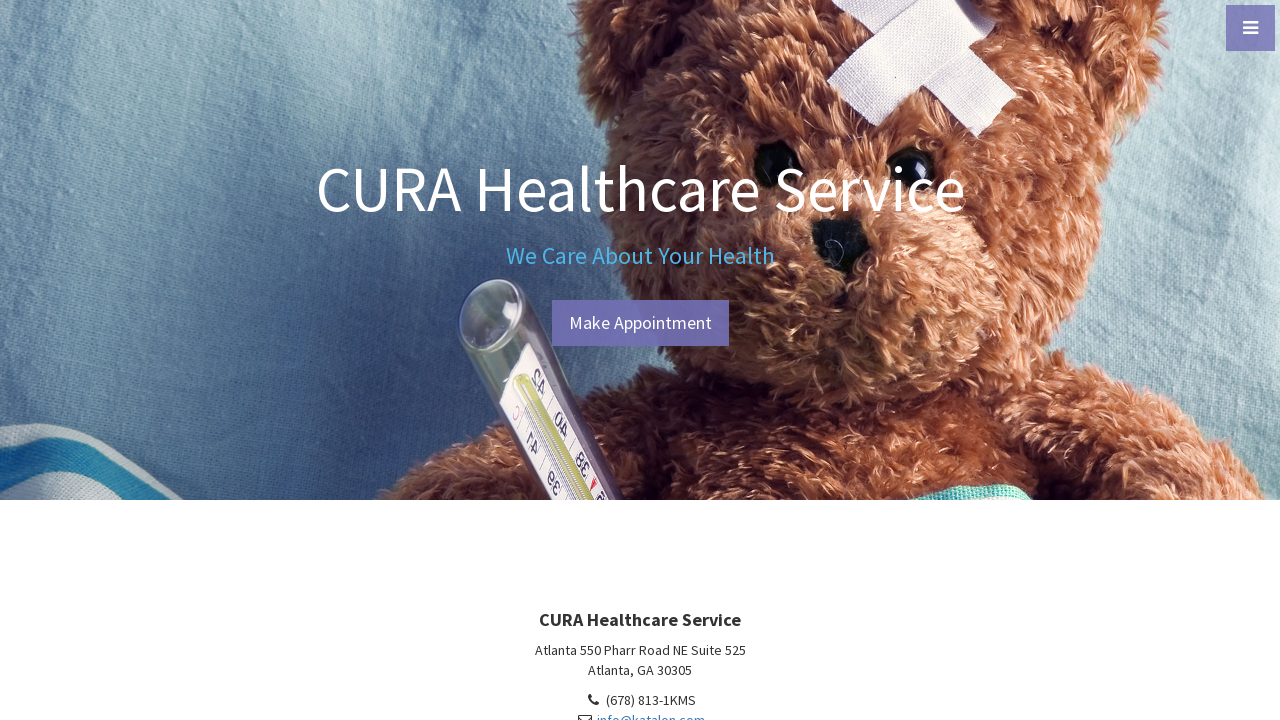

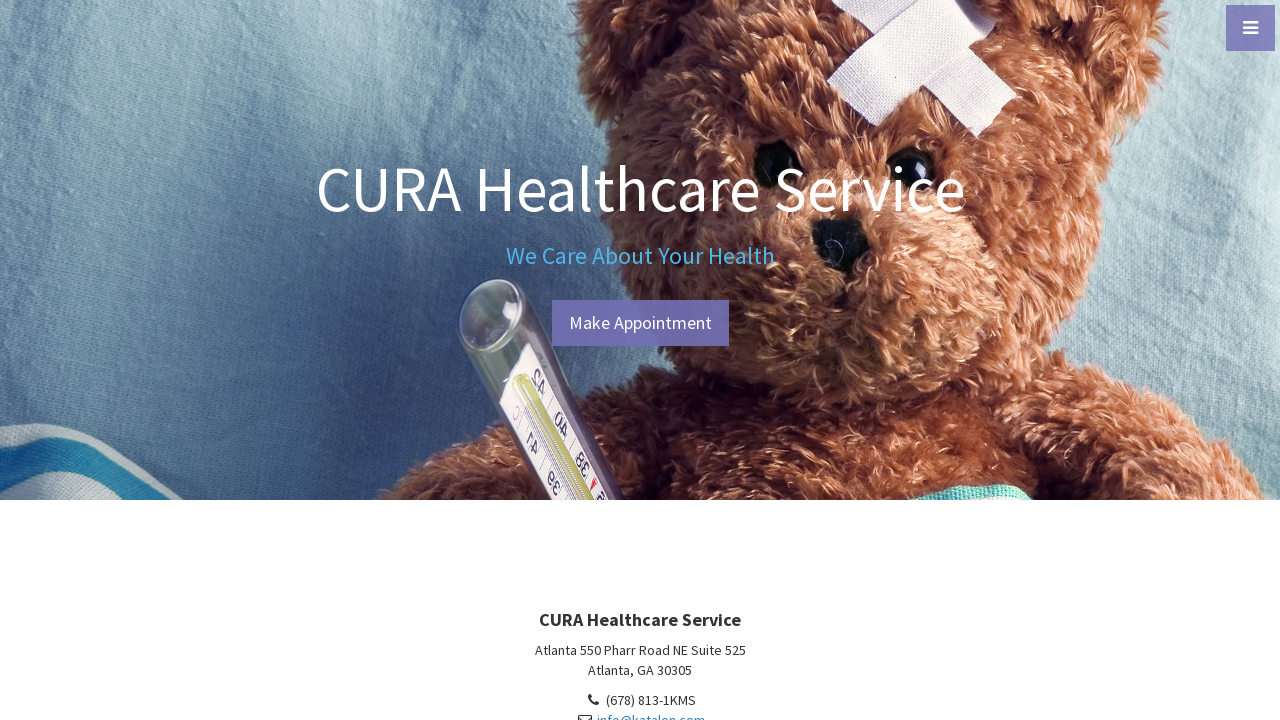